Tests a demo form submission on DemoQA by navigating to the Elements section, filling out a text box form with user details (name, email, addresses), and submitting it.

Starting URL: https://demoqa.com

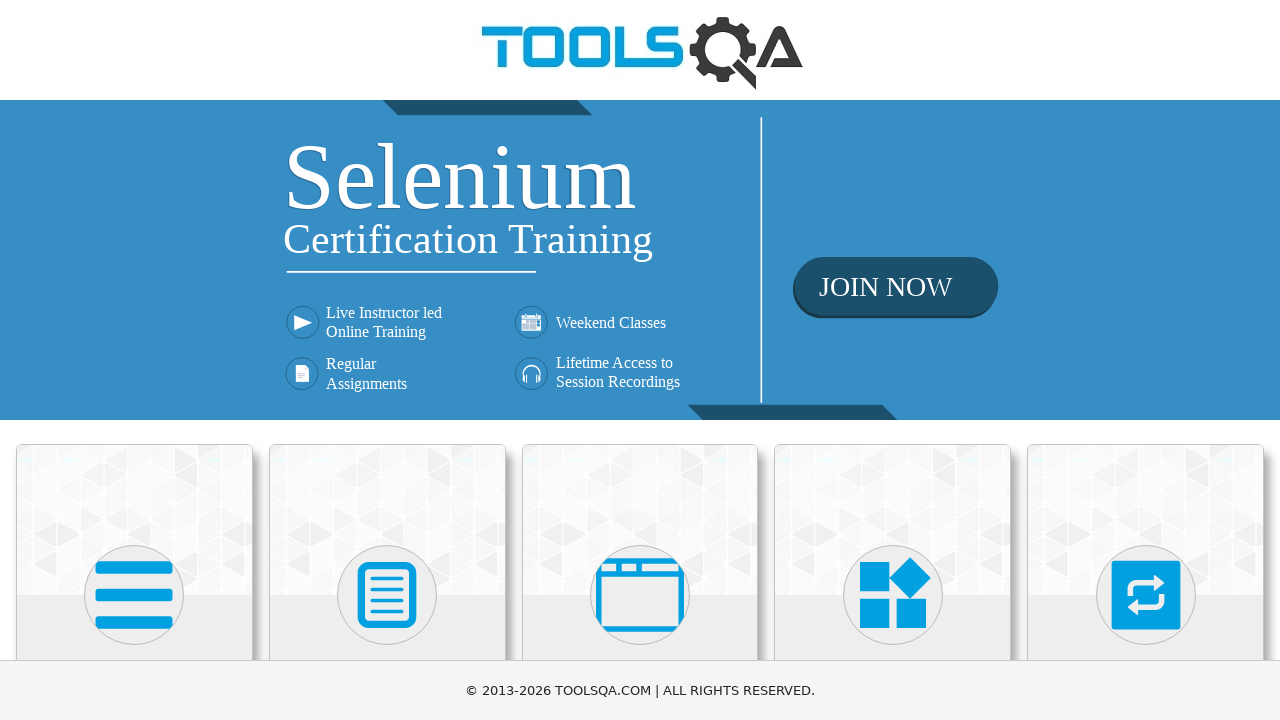

Navigated to https://demoqa.com
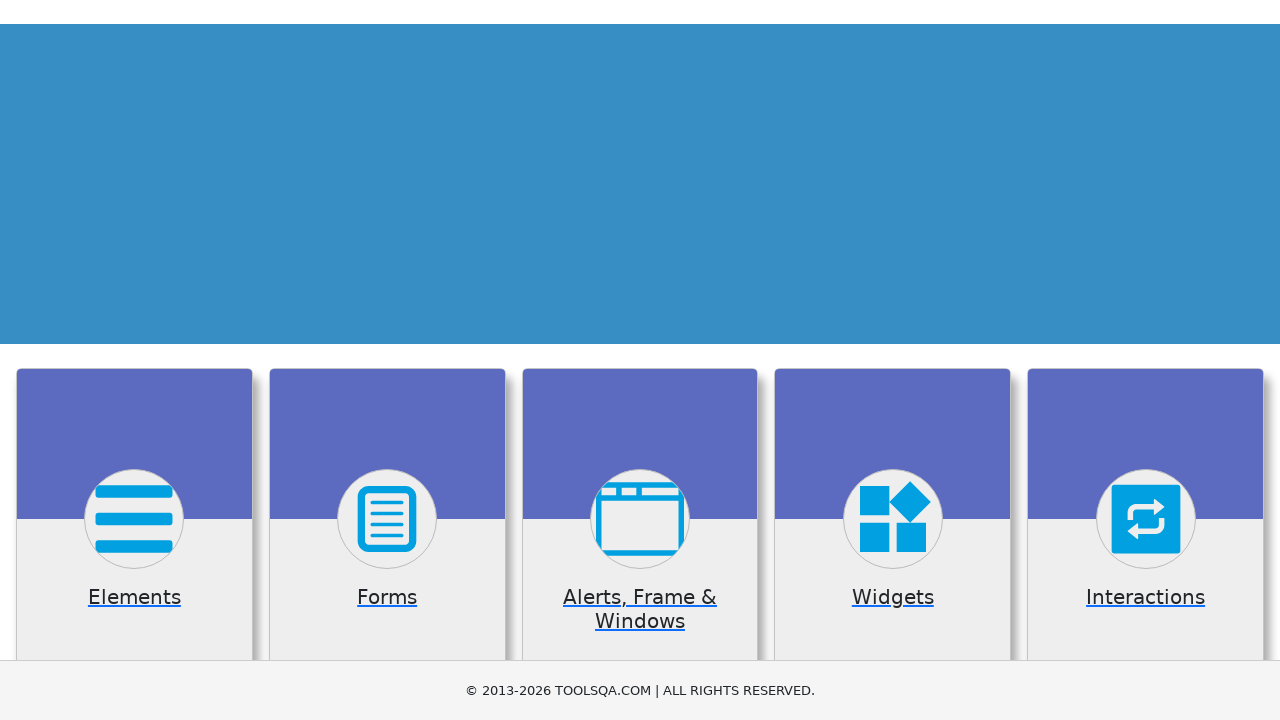

Clicked on the Elements section card at (134, 520) on (//div[@class='card mt-4 top-card'])[1]
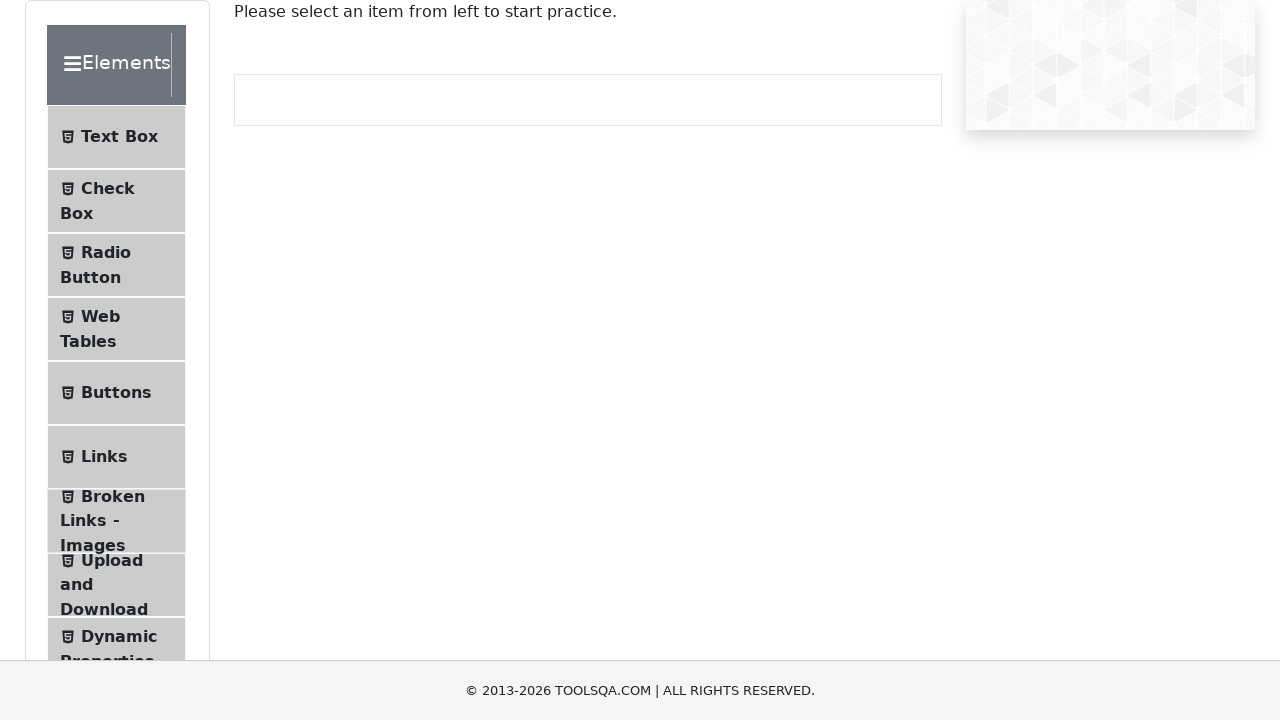

Clicked on Text Box menu item at (116, 137) on (//li[@id='item-0'])[1]
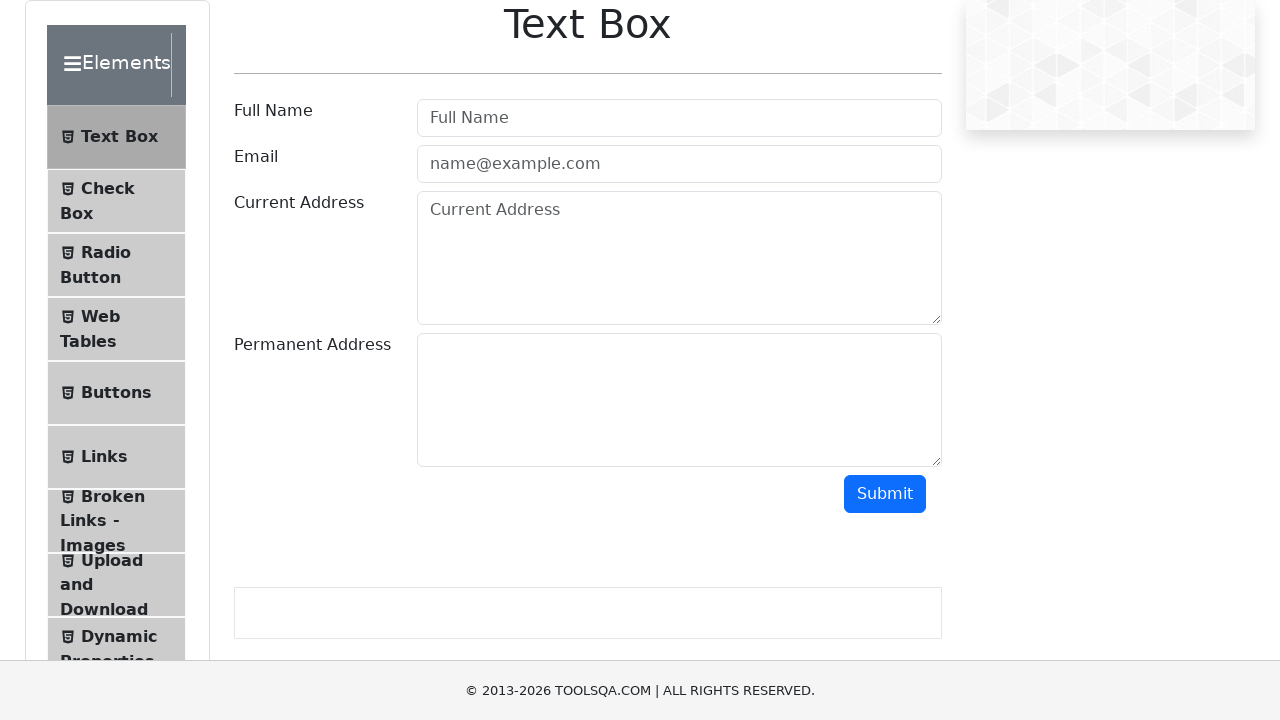

Filled in user name field with 'Daniel' on #userName
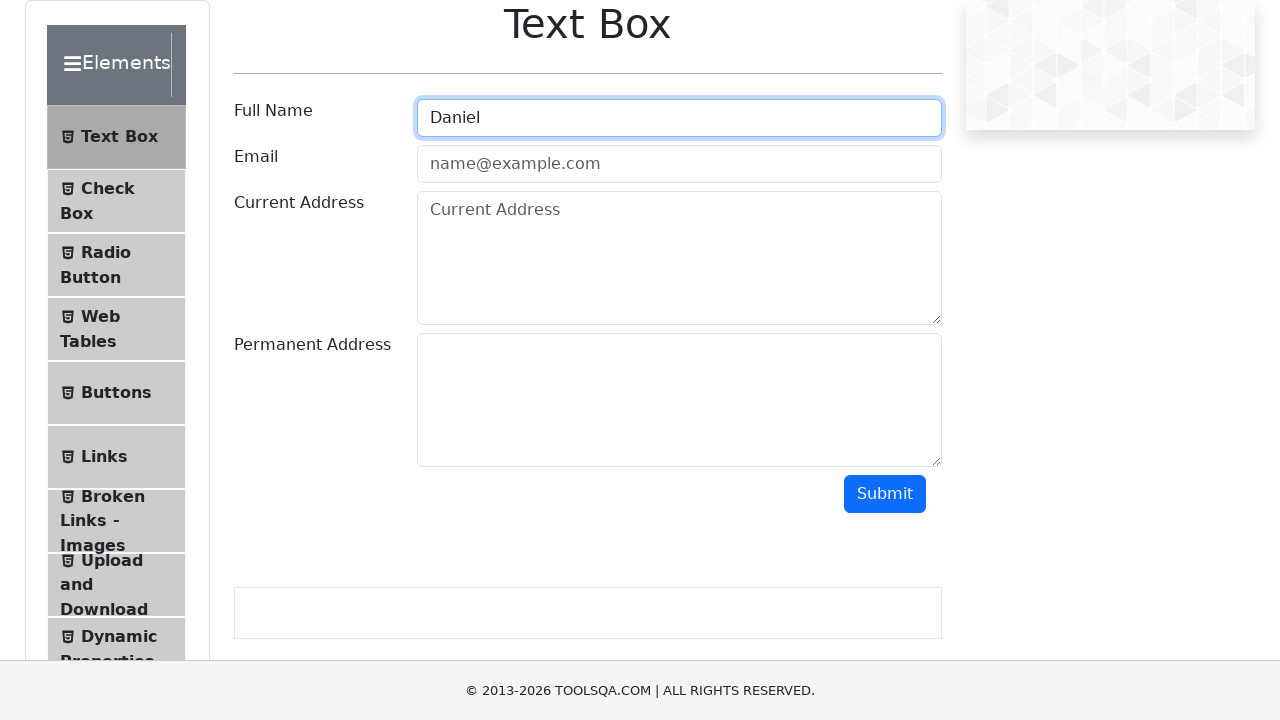

Filled in email field with 'Test@Gmail.com' on #userEmail
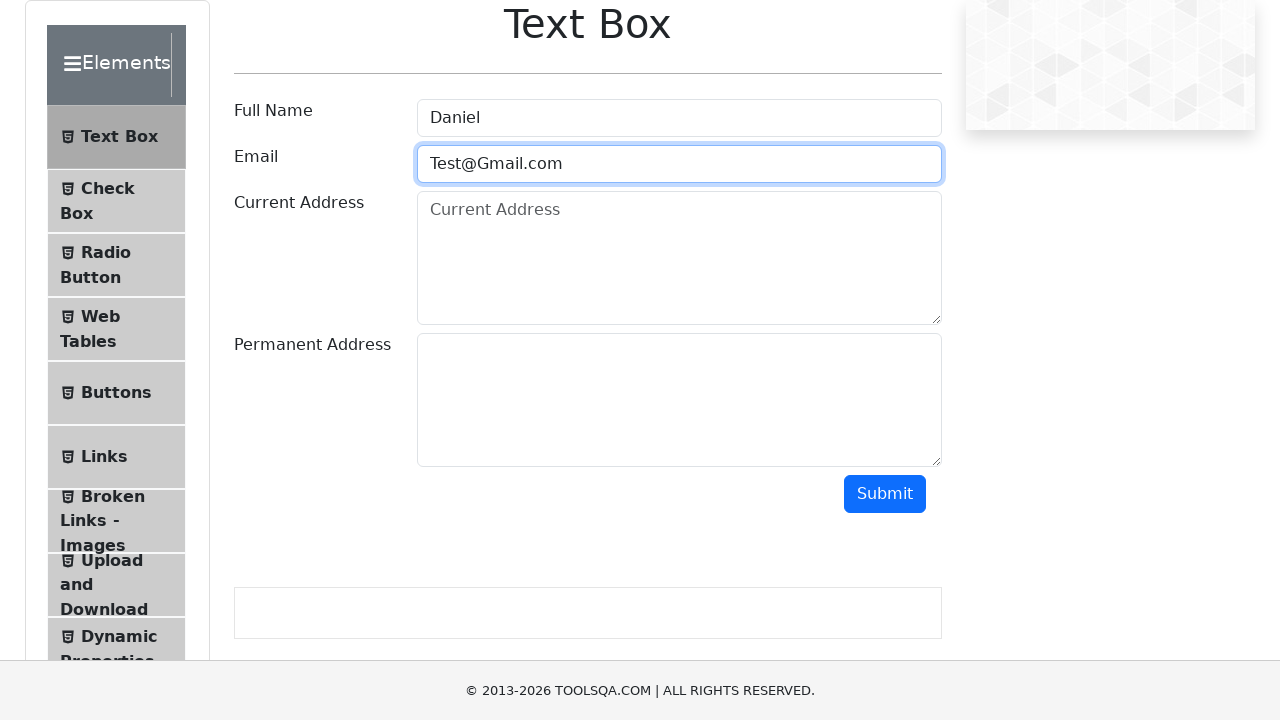

Filled in current address field with '123 Springfield' on #currentAddress
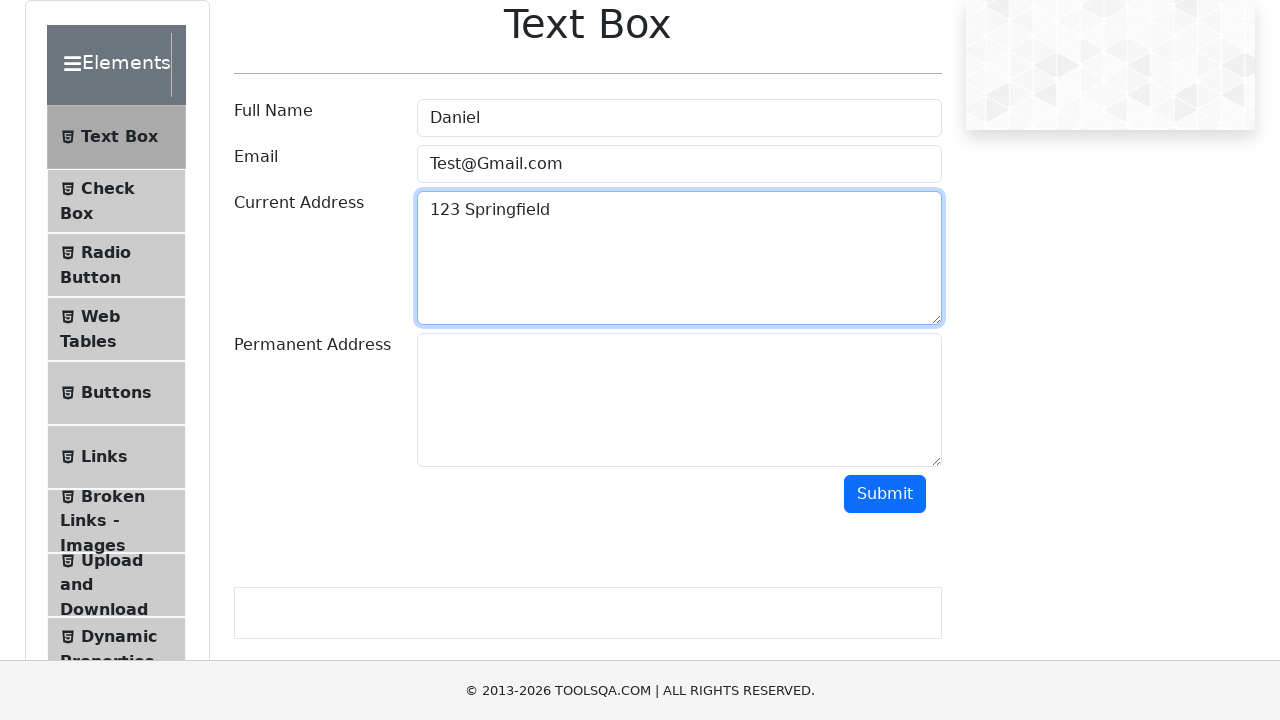

Filled in permanent address field with 'Fake Adress 123' on #permanentAddress
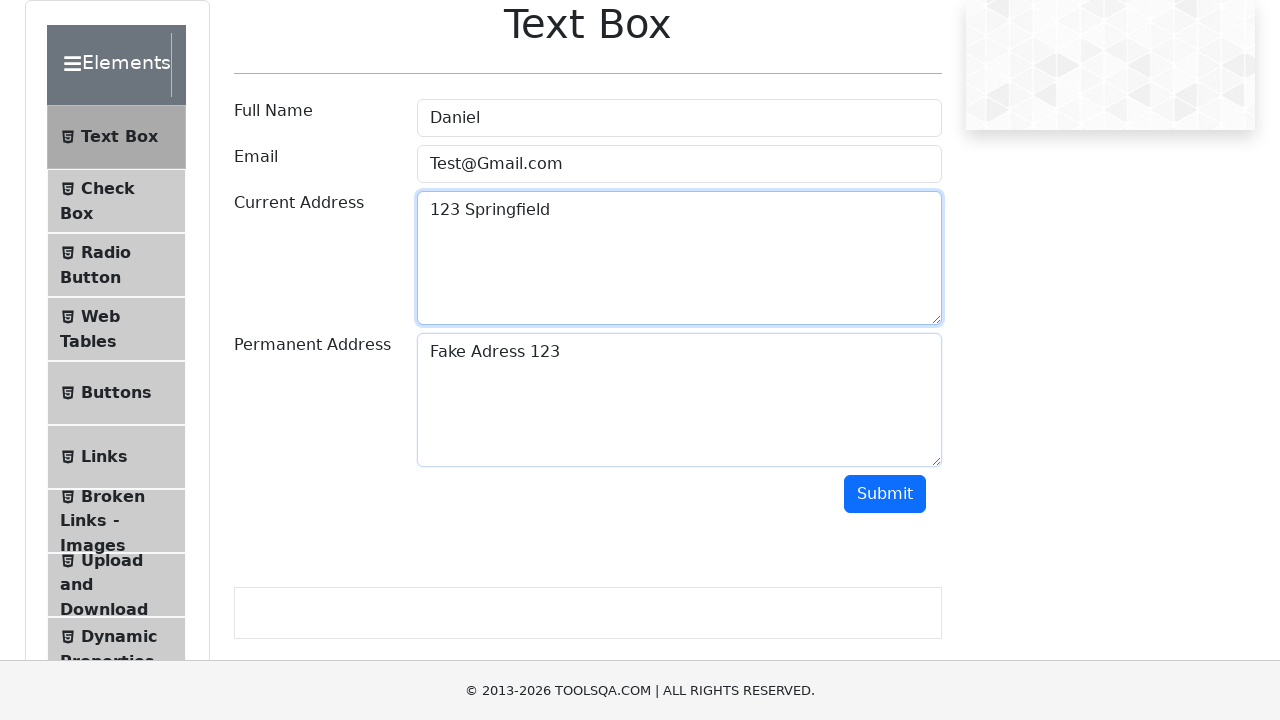

Clicked submit button to submit the form at (885, 494) on #submit
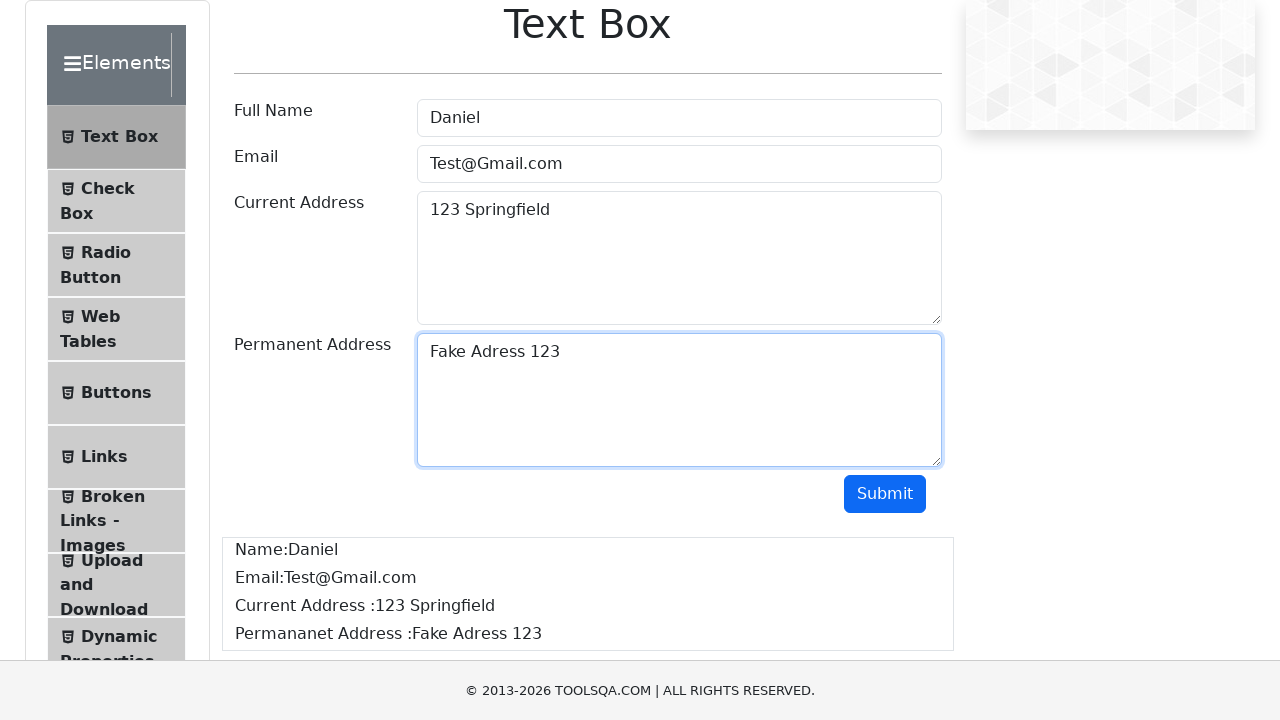

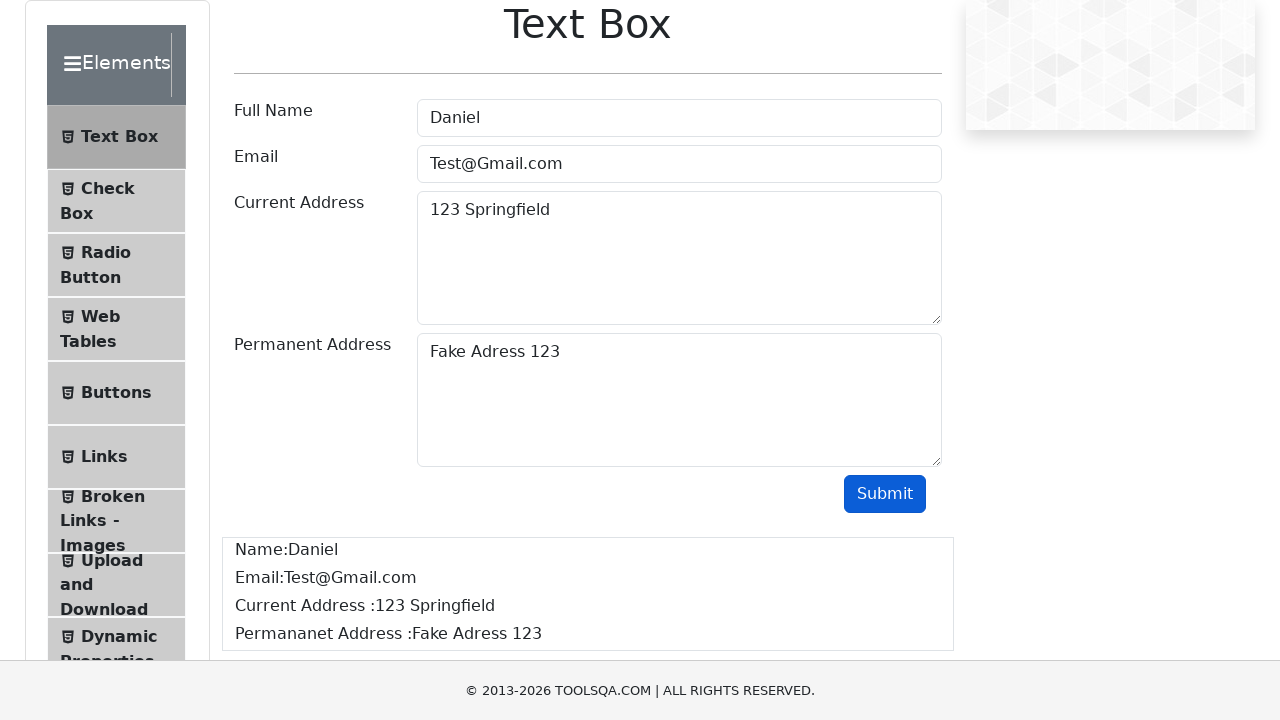